Tests table sorting functionality by clicking on a column header twice and verifying the sorting order

Starting URL: https://rahulshettyacademy.com/seleniumPractise/#/offers

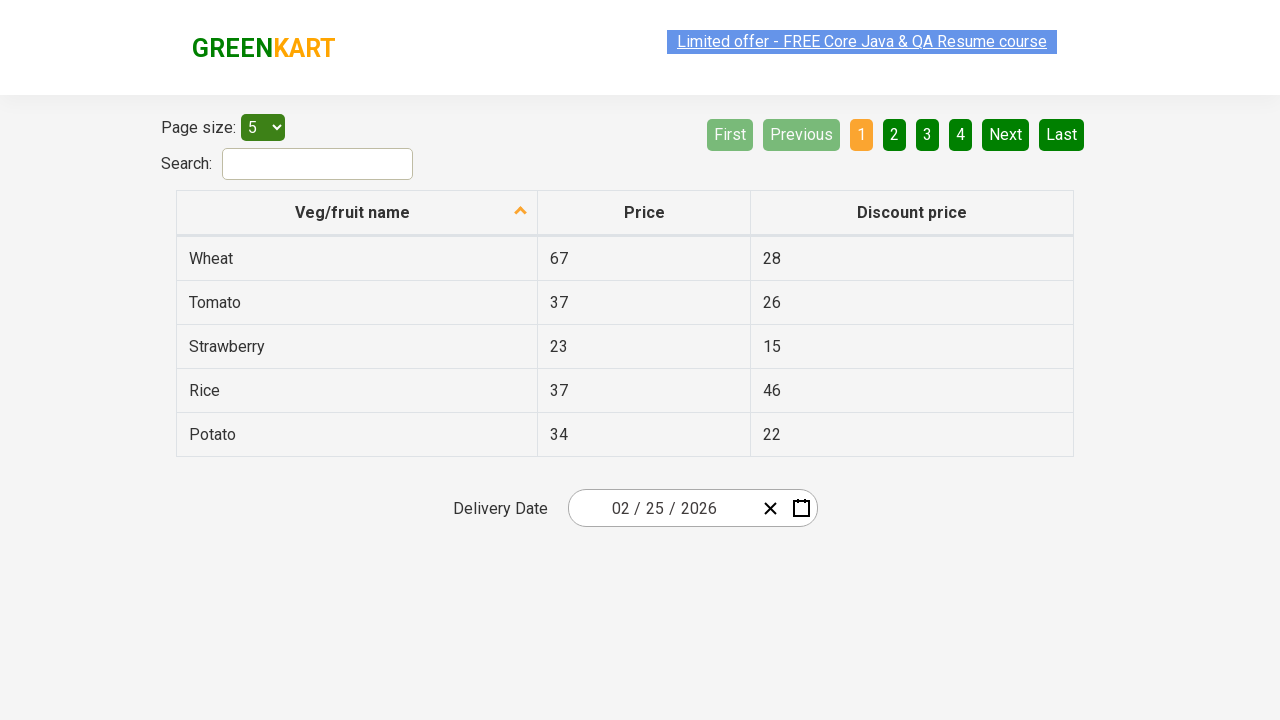

Clicked on second column header to sort at (644, 213) on tr th:nth-child(2)
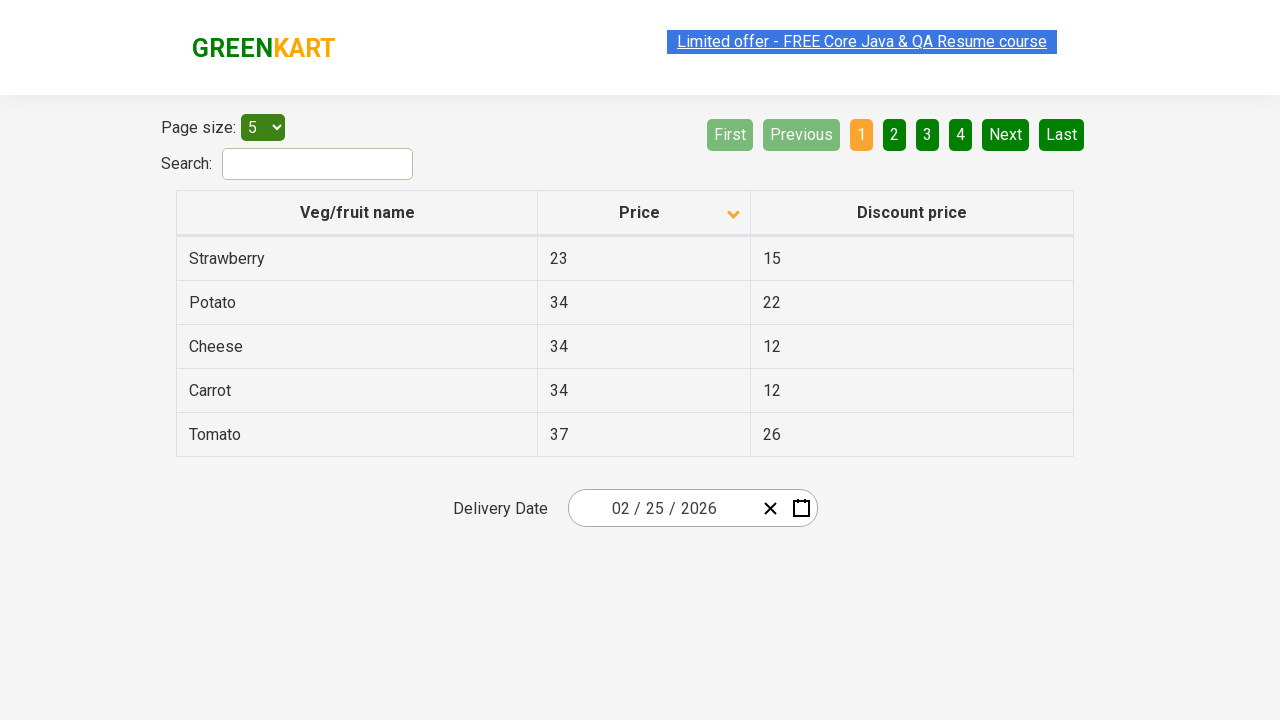

Clicked on second column header again to reverse sort at (644, 213) on tr th:nth-child(2)
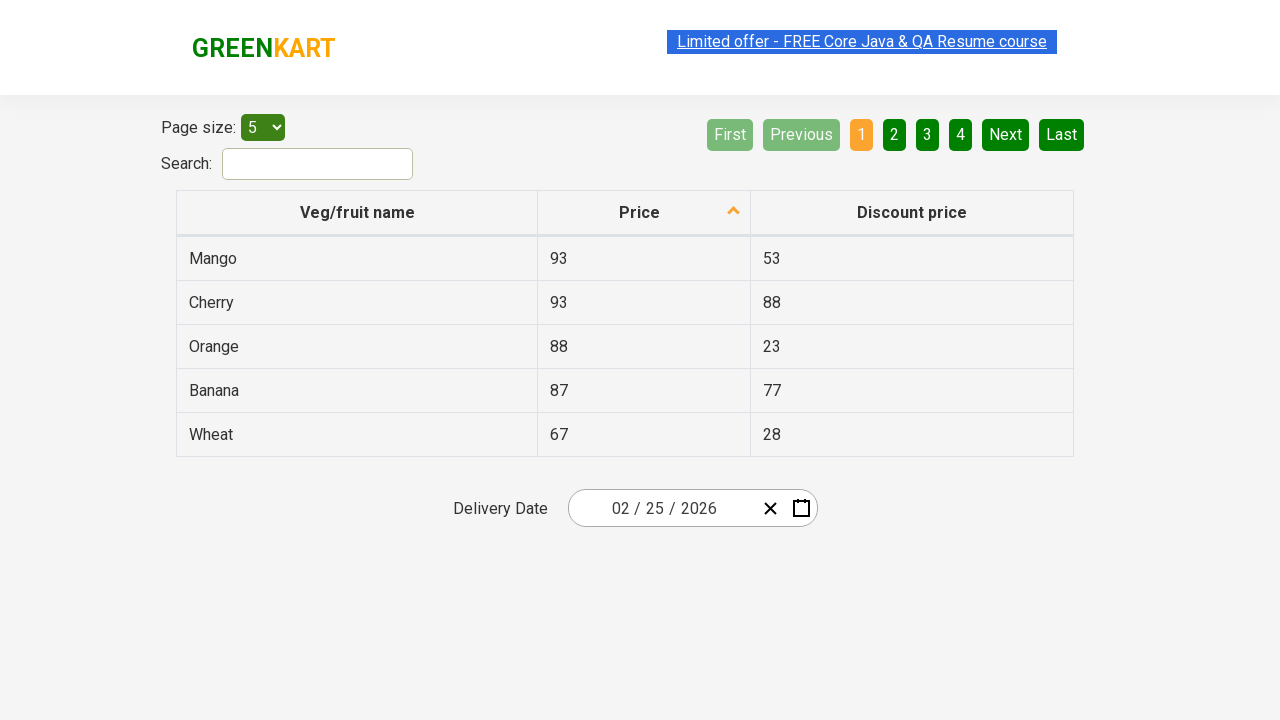

Table data loaded in second column
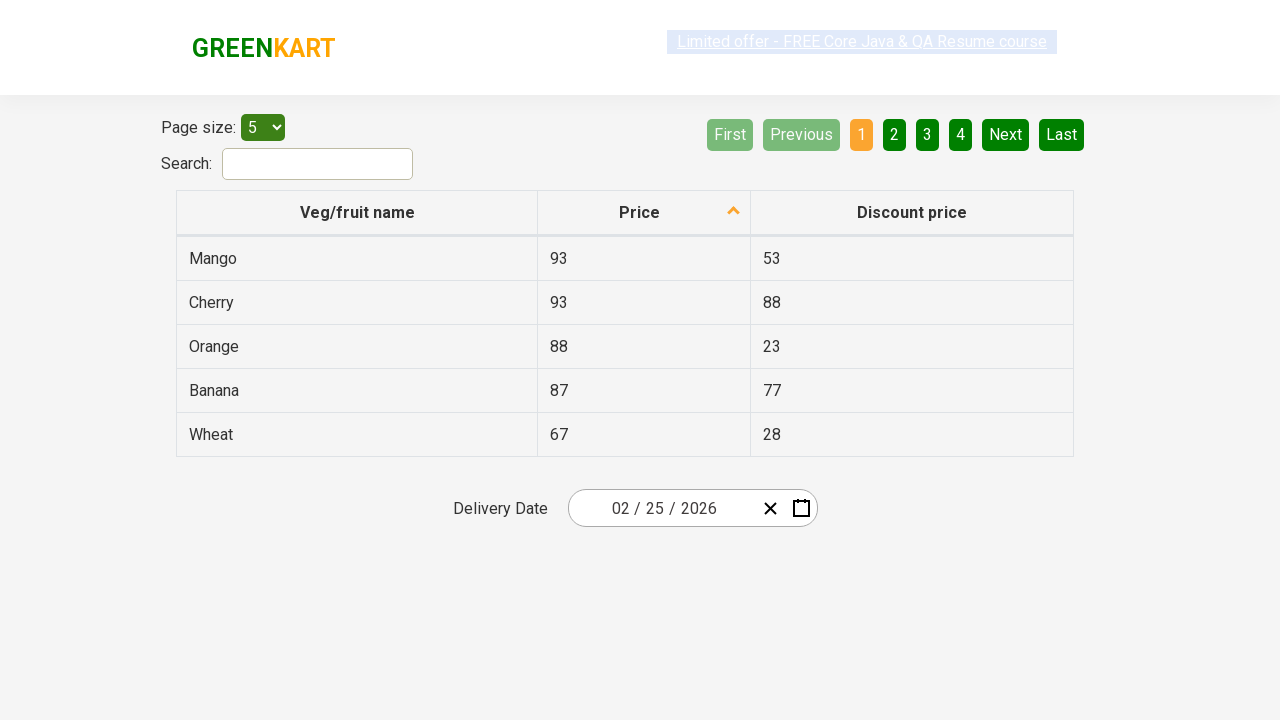

Retrieved all values from second column
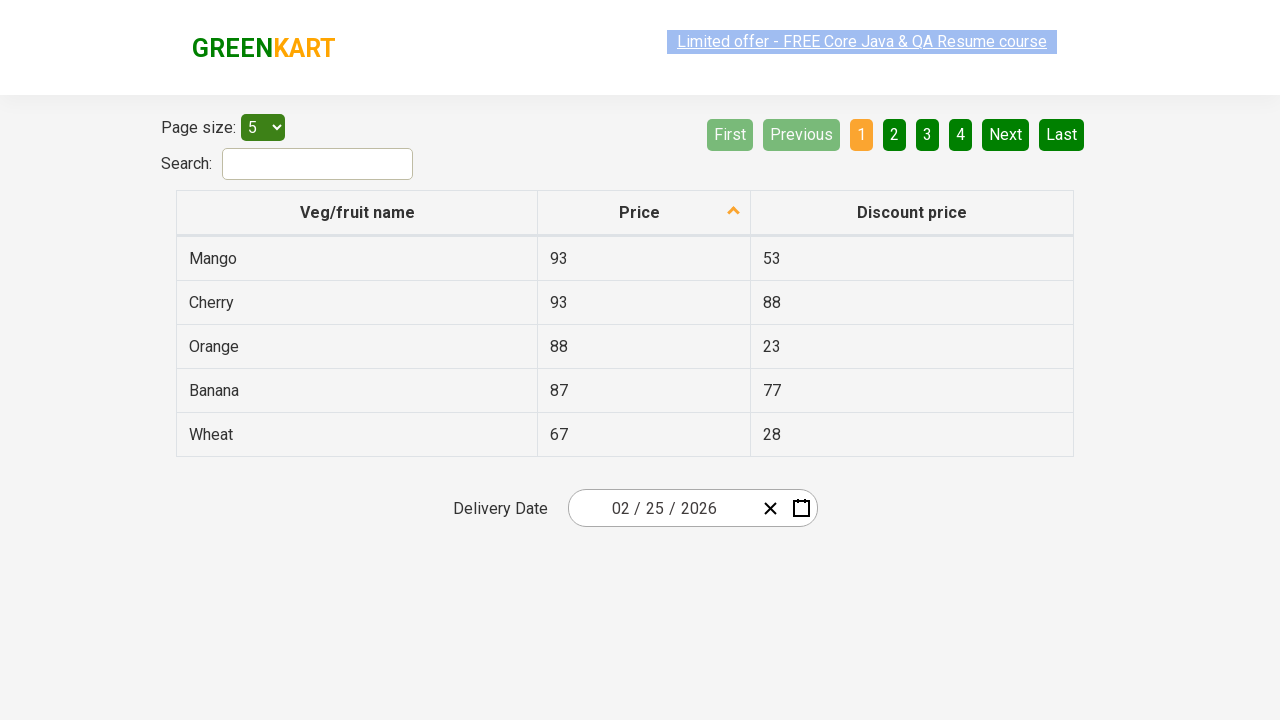

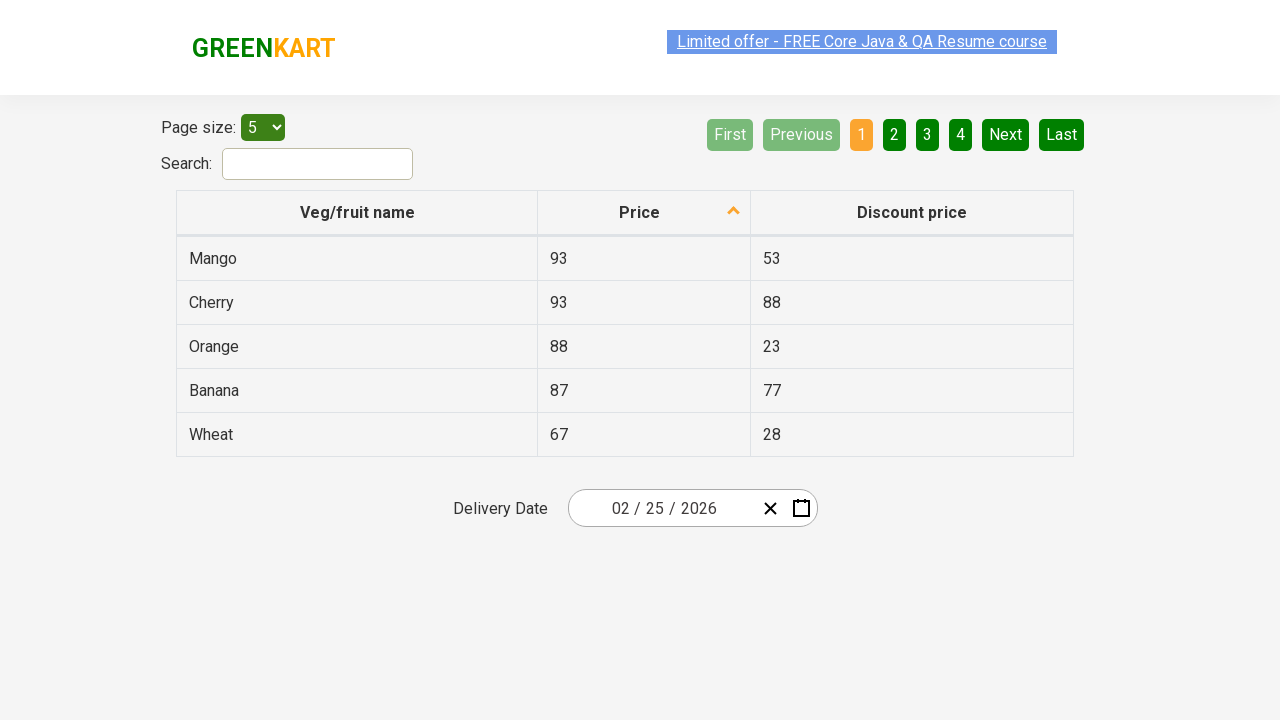